Tests a card payment flow using a Mastercard test card number, submits the payment form, and verifies the order number is displayed correctly.

Starting URL: https://sandbox.cardpay.com/MI/cardpayment2.html?orderXml=PE9SREVSIFdBTExFVF9JRD0nODI5OScgT1JERVJfTlVNQkVSPSc0NTgyMTEnIEFNT1VOVD0nMjkxLjg2JyBDVVJSRU5DWT0nRVVSJyAgRU1BSUw9J2N1c3RvbWVyQGV4YW1wbGUuY29tJz4KPEFERFJFU1MgQ09VTlRSWT0nVVNBJyBTVEFURT0nTlknIFpJUD0nMTAwMDEnIENJVFk9J05ZJyBTVFJFRVQ9JzY3NyBTVFJFRVQnIFBIT05FPSc4NzY5OTA5MCcgVFlQRT0nQklMTElORycvPgo8L09SREVSPg==&sha512=998150a2b27484b776a1628bfe7505a9cb430f276dfa35b14315c1c8f03381a90490f6608f0dcff789273e05926cd782e1bb941418a9673f43c47595aa7b8b0d

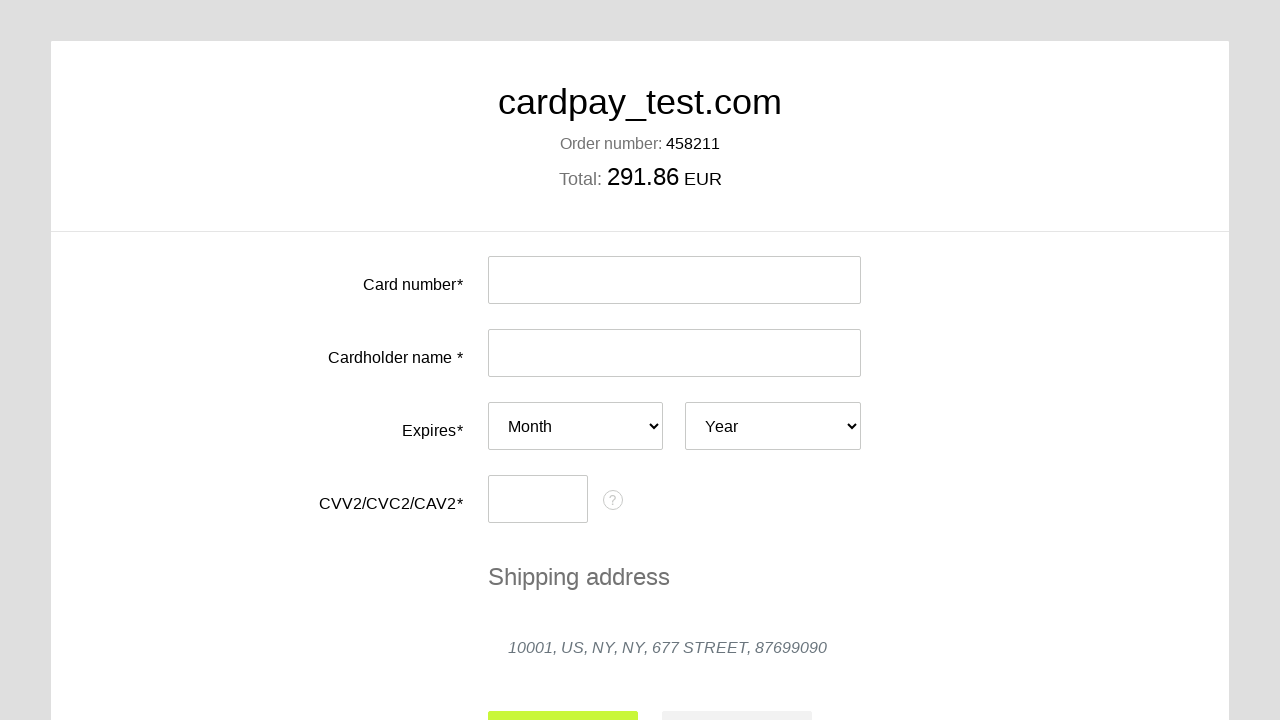

Clicked card number input field at (674, 280) on #input-card-number
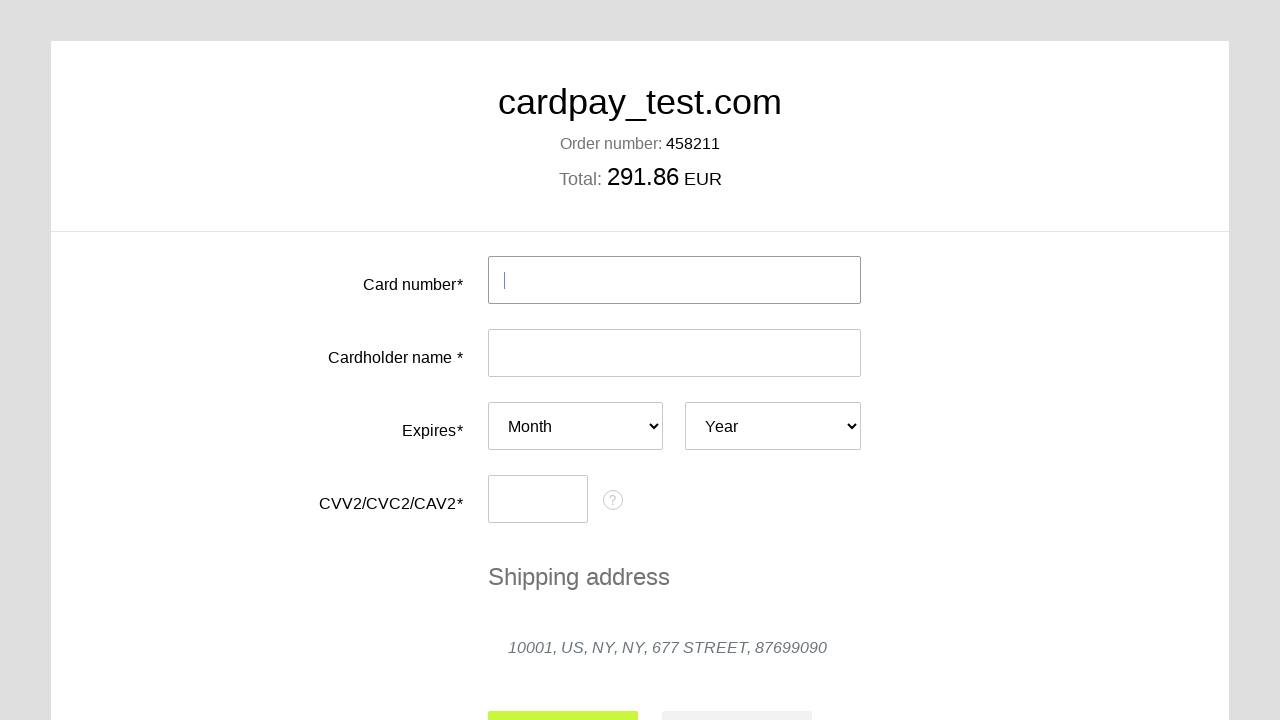

Filled card number with Mastercard test number 5555 5555 5555 4477 on #input-card-number
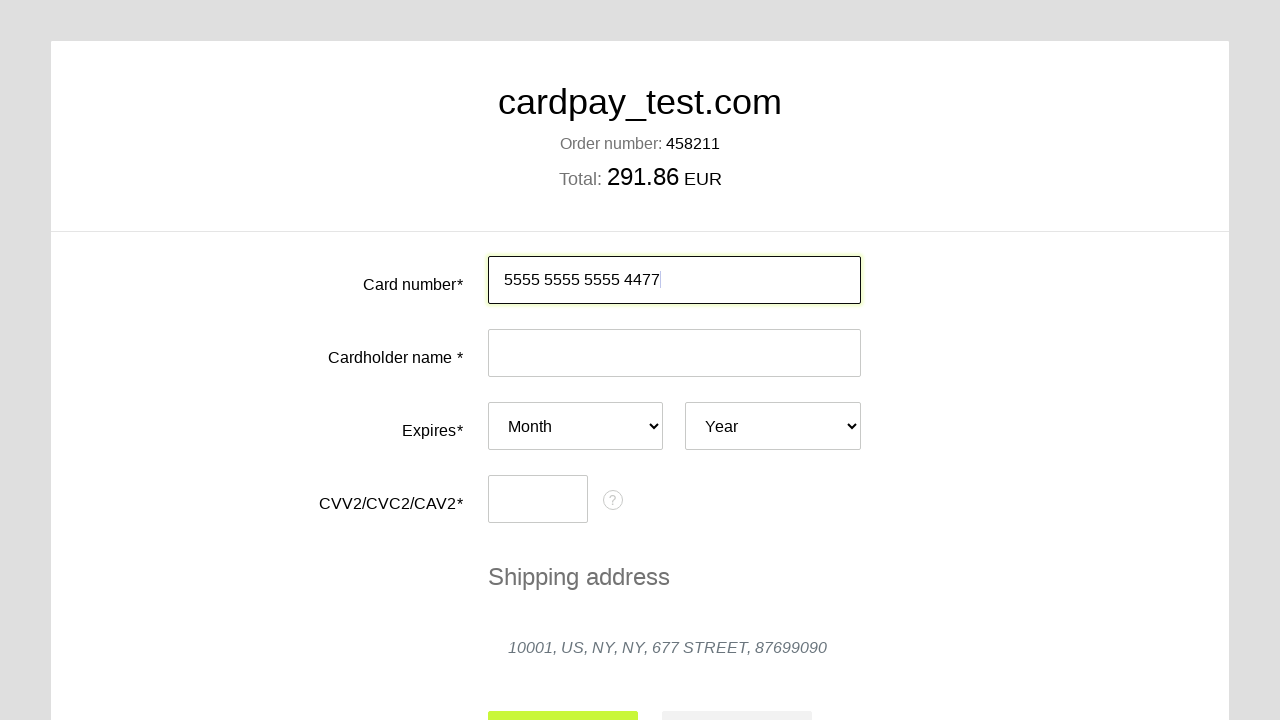

Clicked card holder name input field at (674, 353) on #input-card-holder
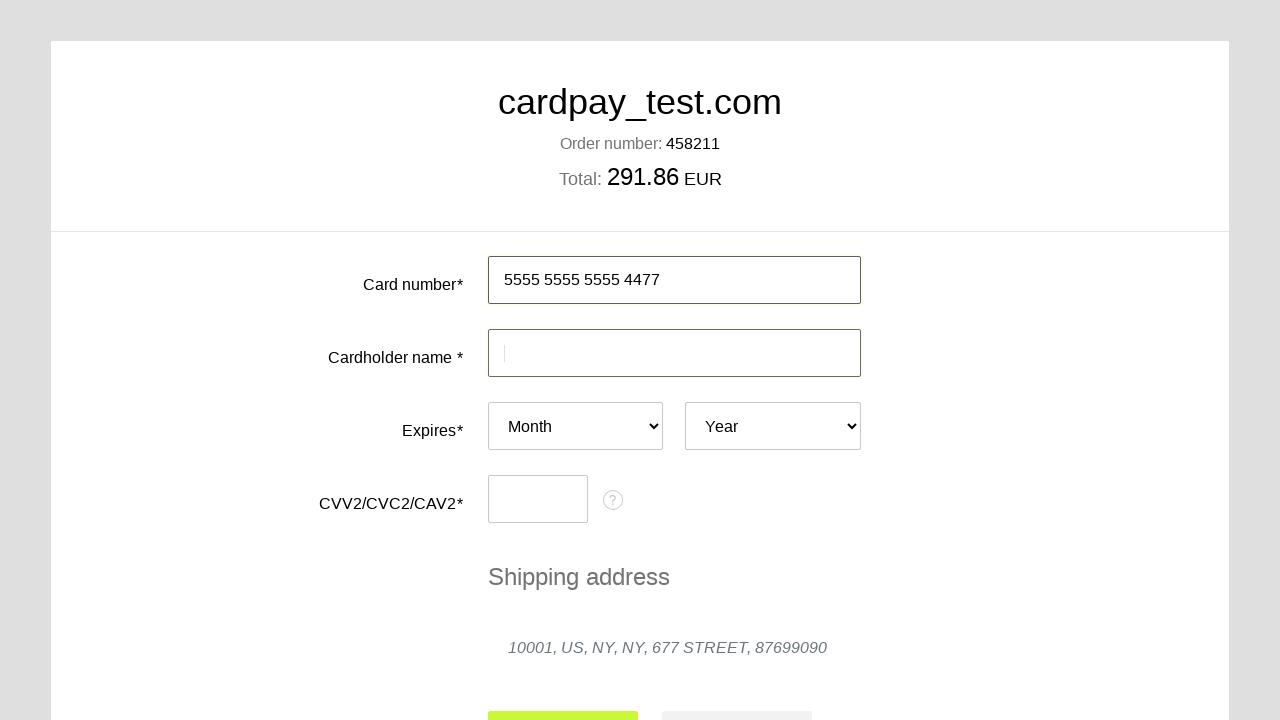

Filled card holder name with 'MARIA MARIA' on #input-card-holder
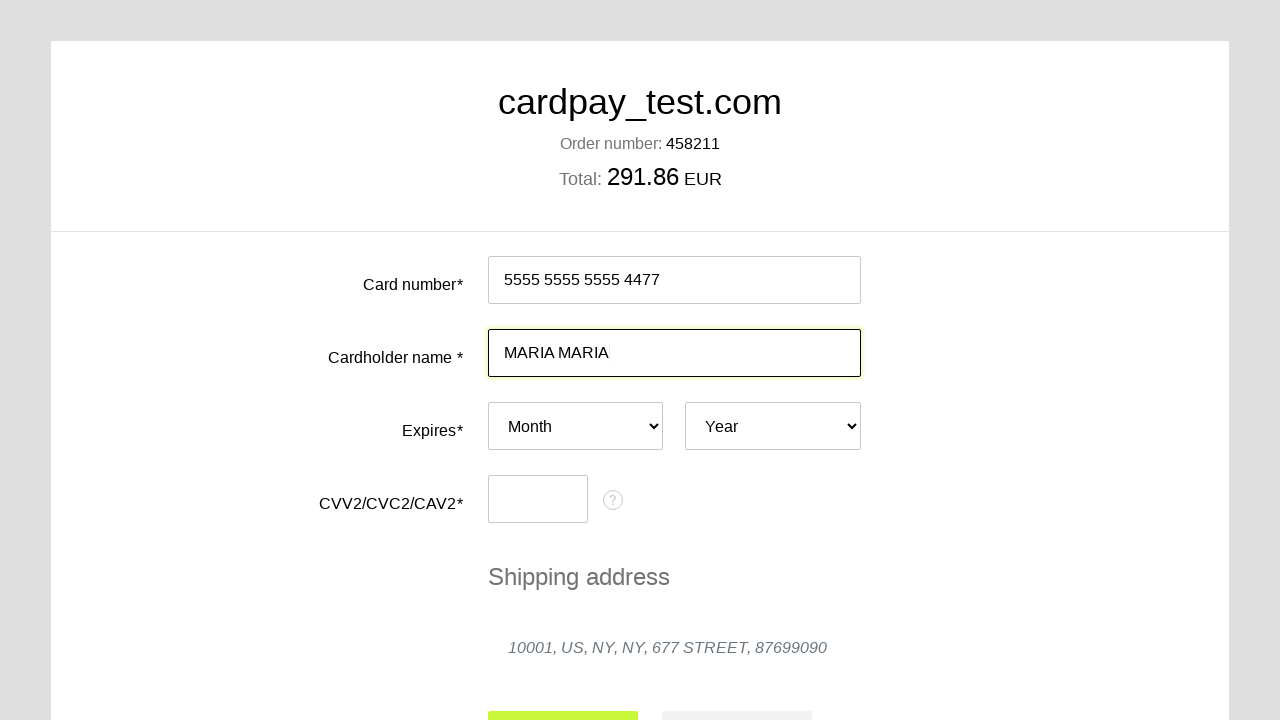

Clicked card expiry month dropdown at (576, 426) on #card-expires-month
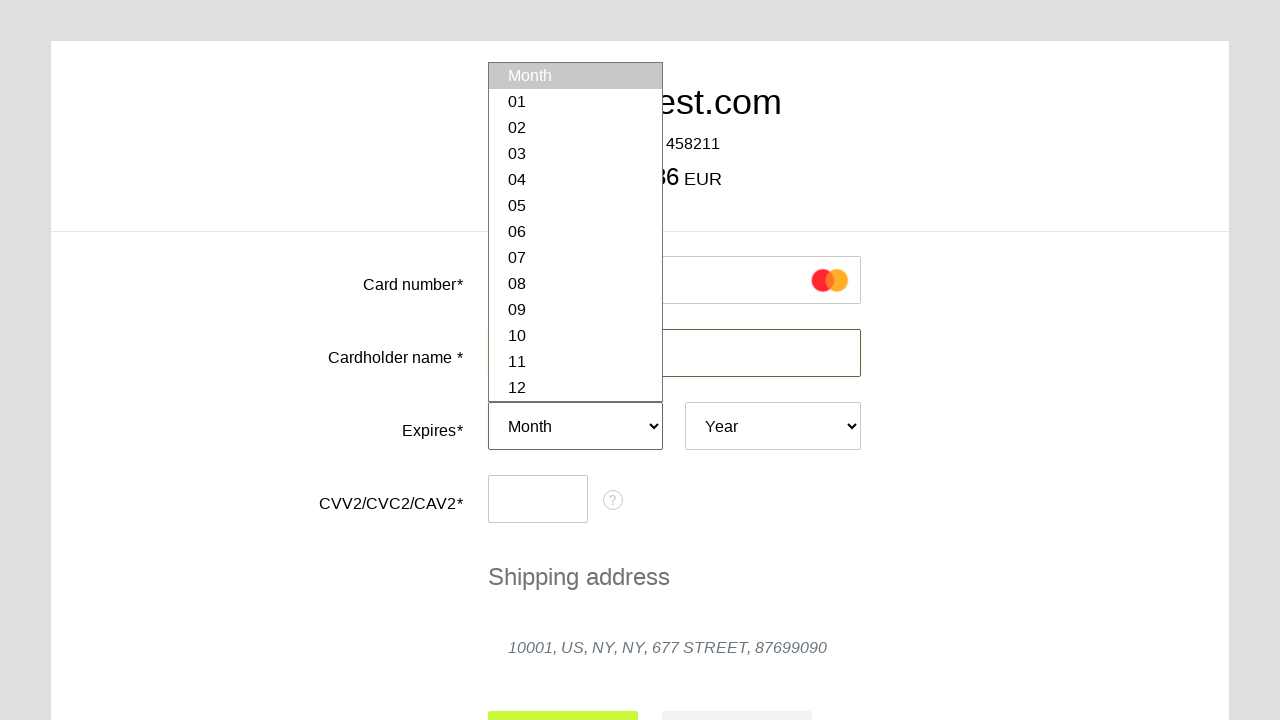

Selected expiry month '04' on #card-expires-month
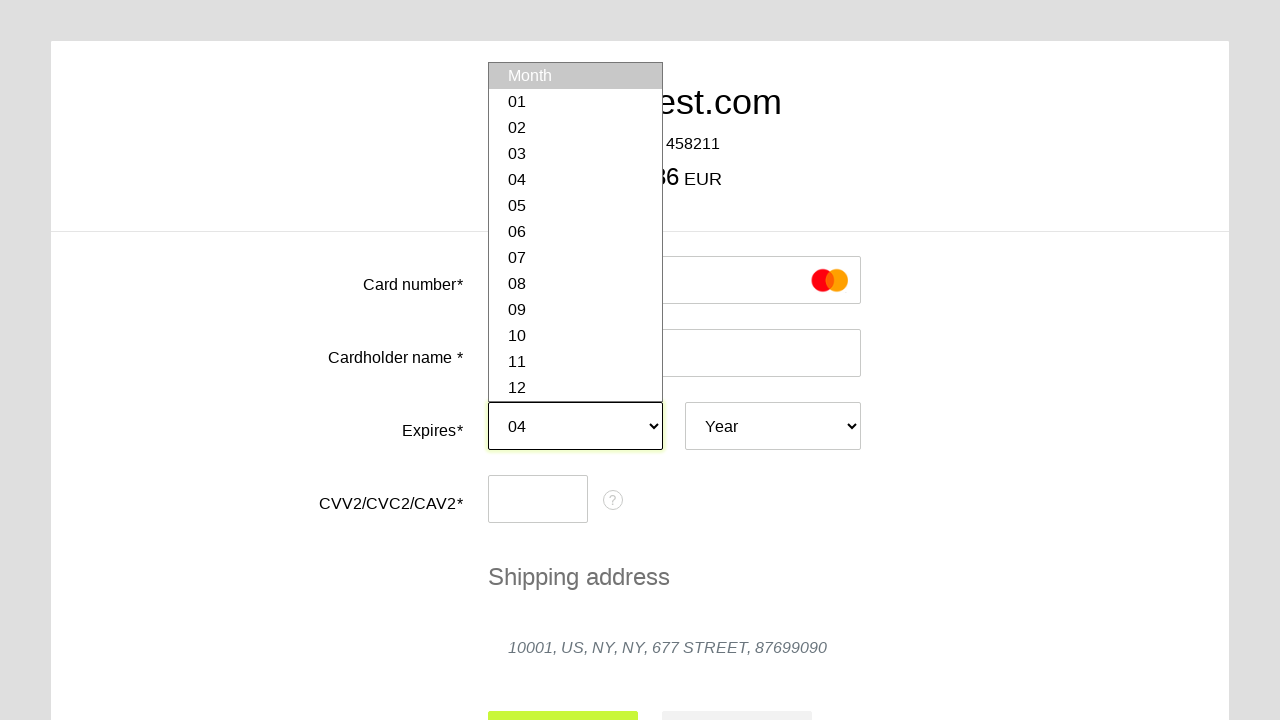

Clicked card expiry year dropdown at (773, 426) on #card-expires-year
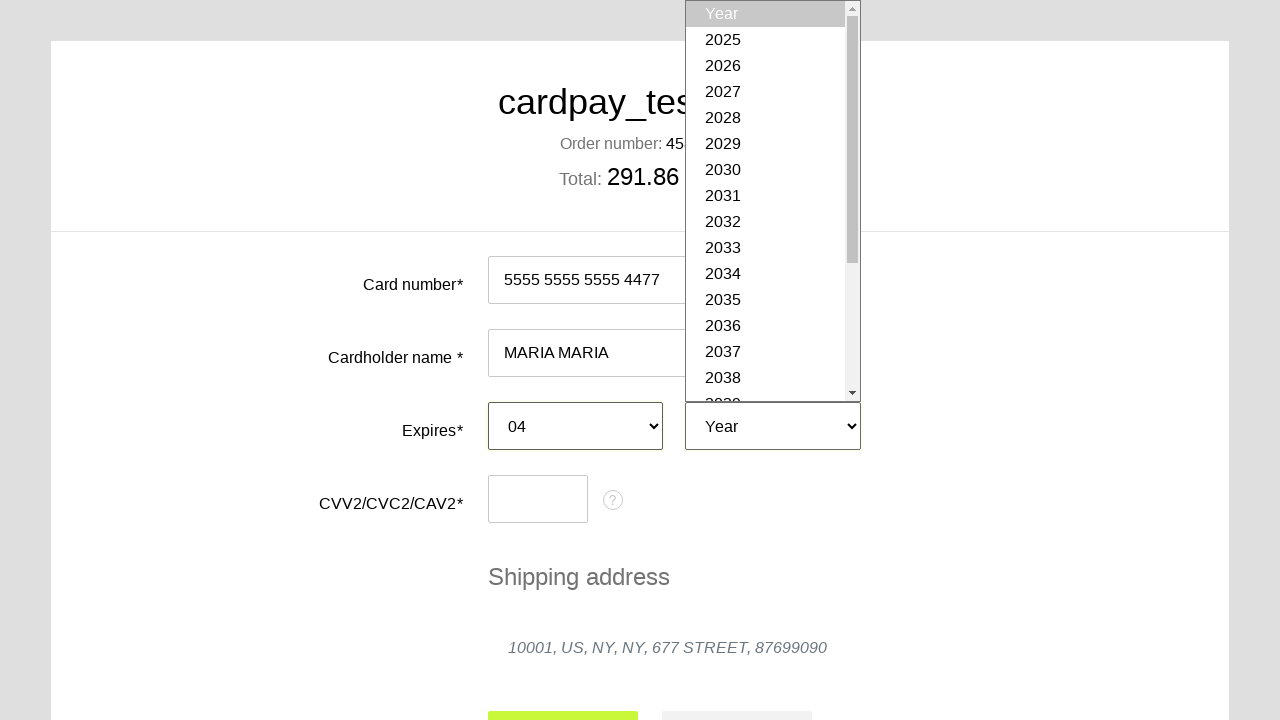

Selected expiry year '2030' on #card-expires-year
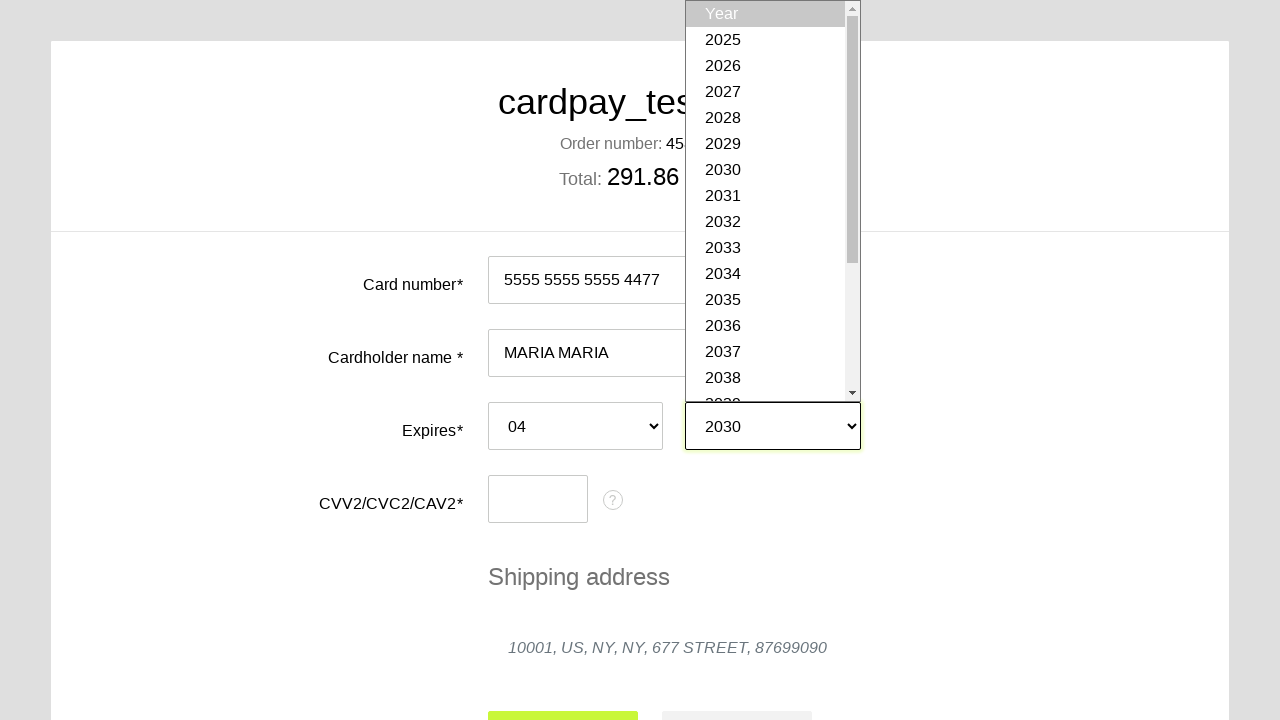

Clicked CVC input field at (538, 499) on #input-card-cvc
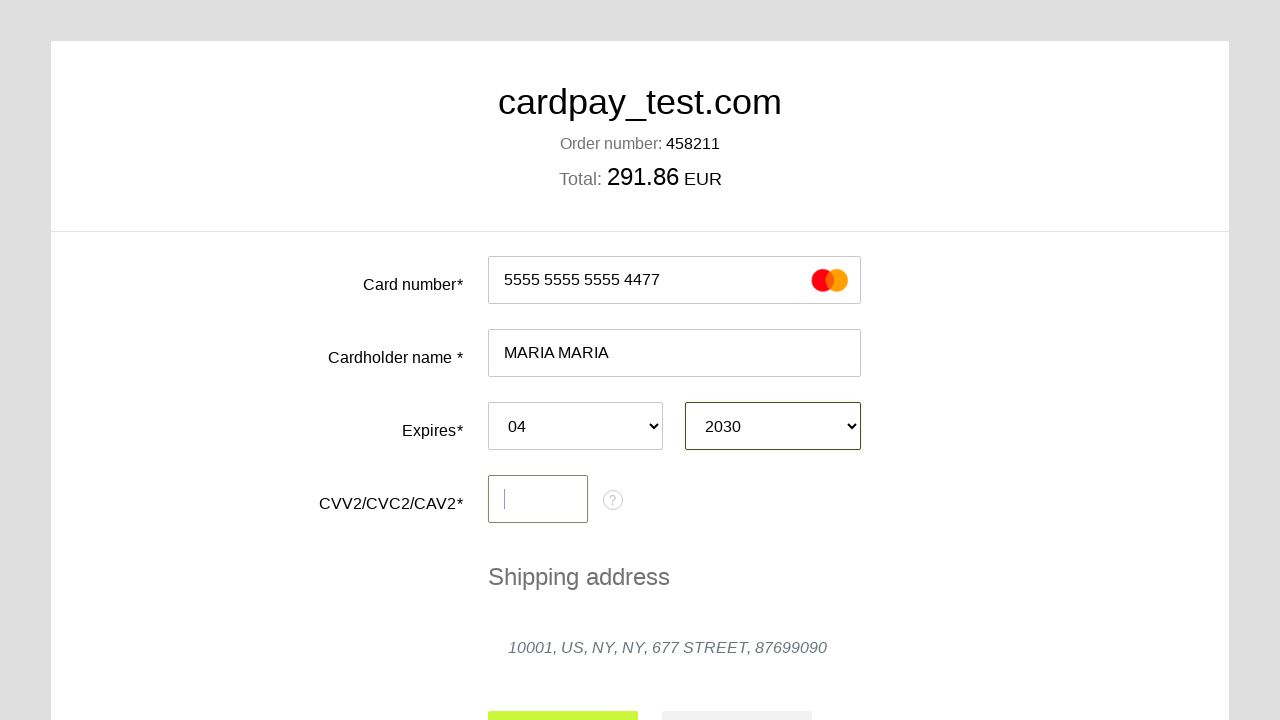

Filled CVC with '789' on #input-card-cvc
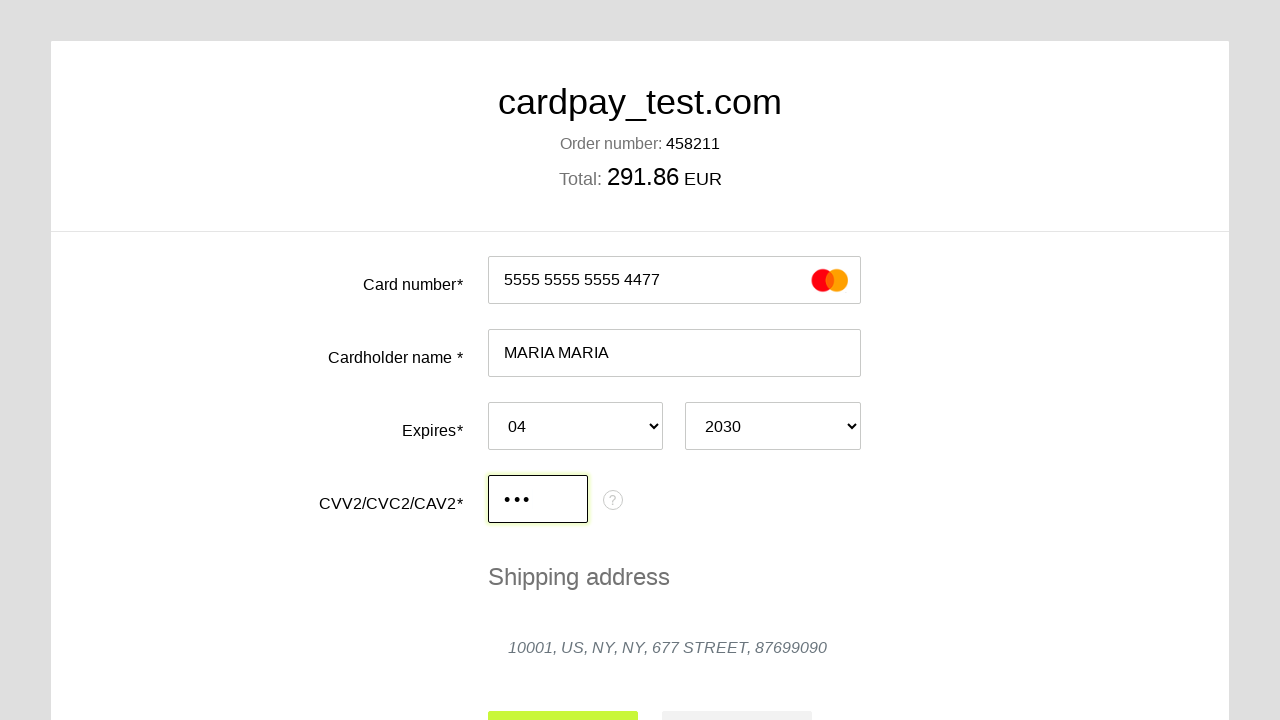

Clicked submit button to process payment at (563, 696) on #action-submit
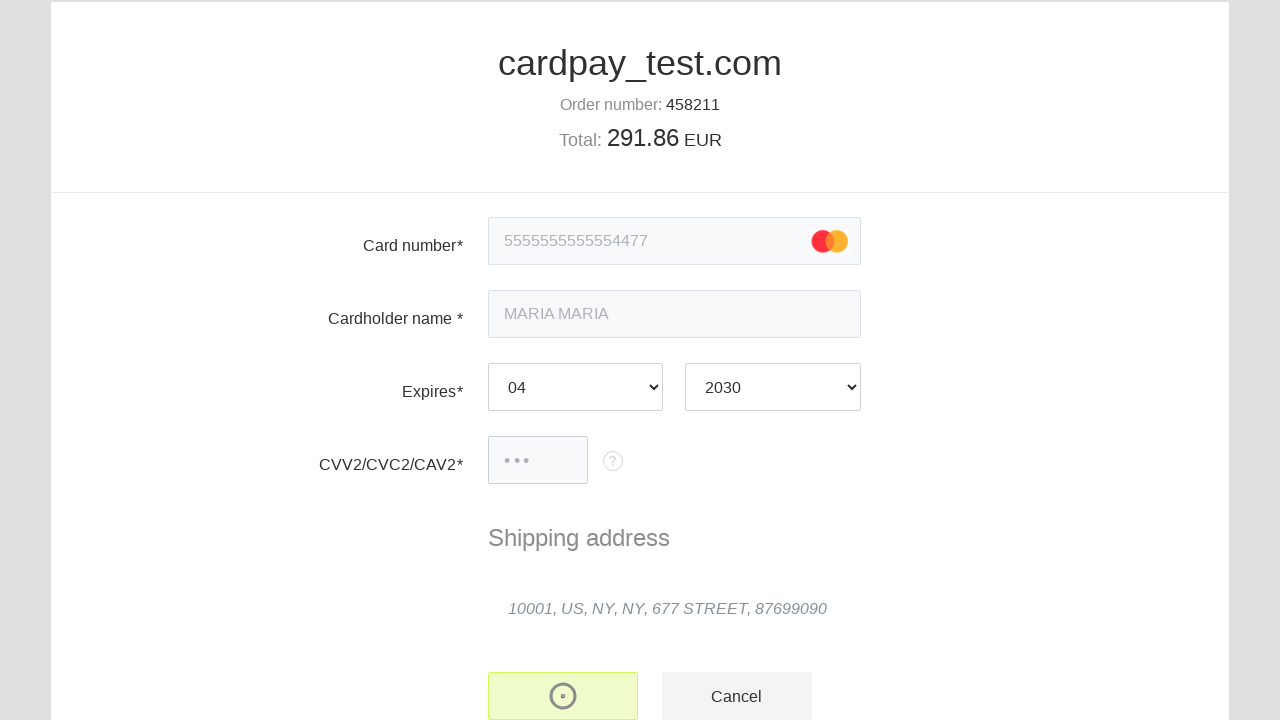

Order number element loaded successfully
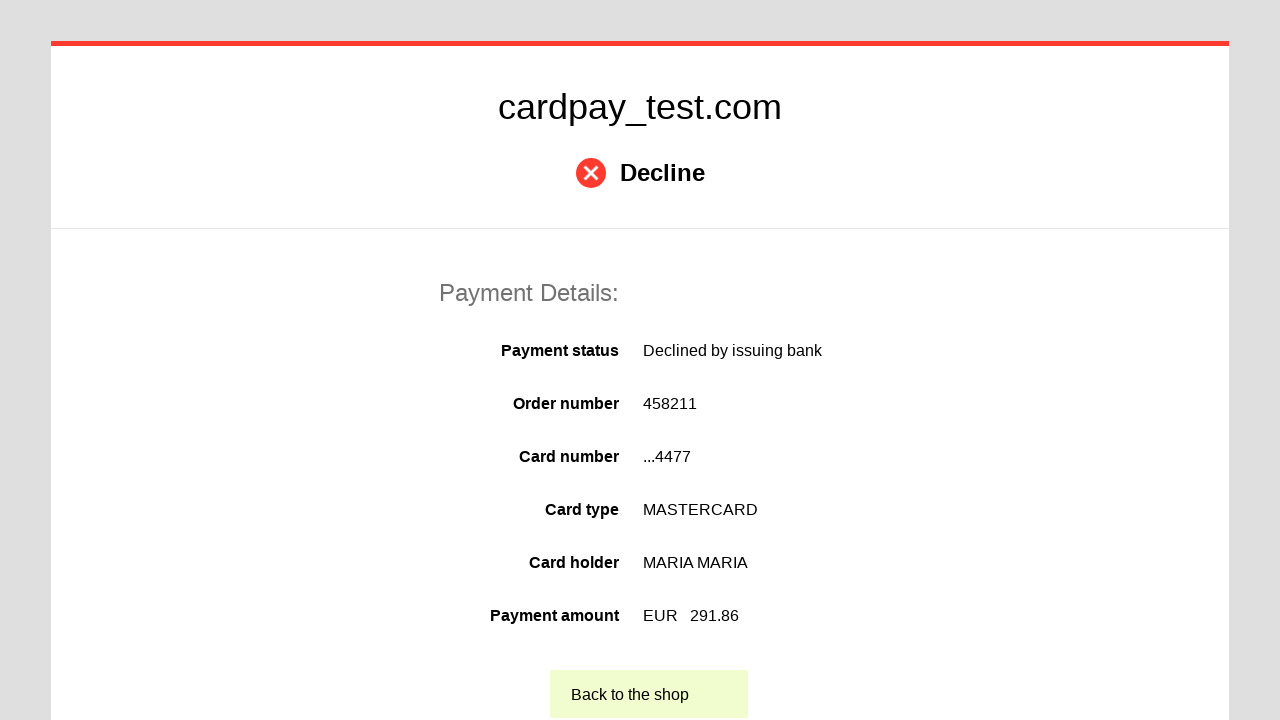

Clicked on order number to verify payment completion at (897, 404) on xpath=//div[@id='payment-item-ordernumber']/div[2]
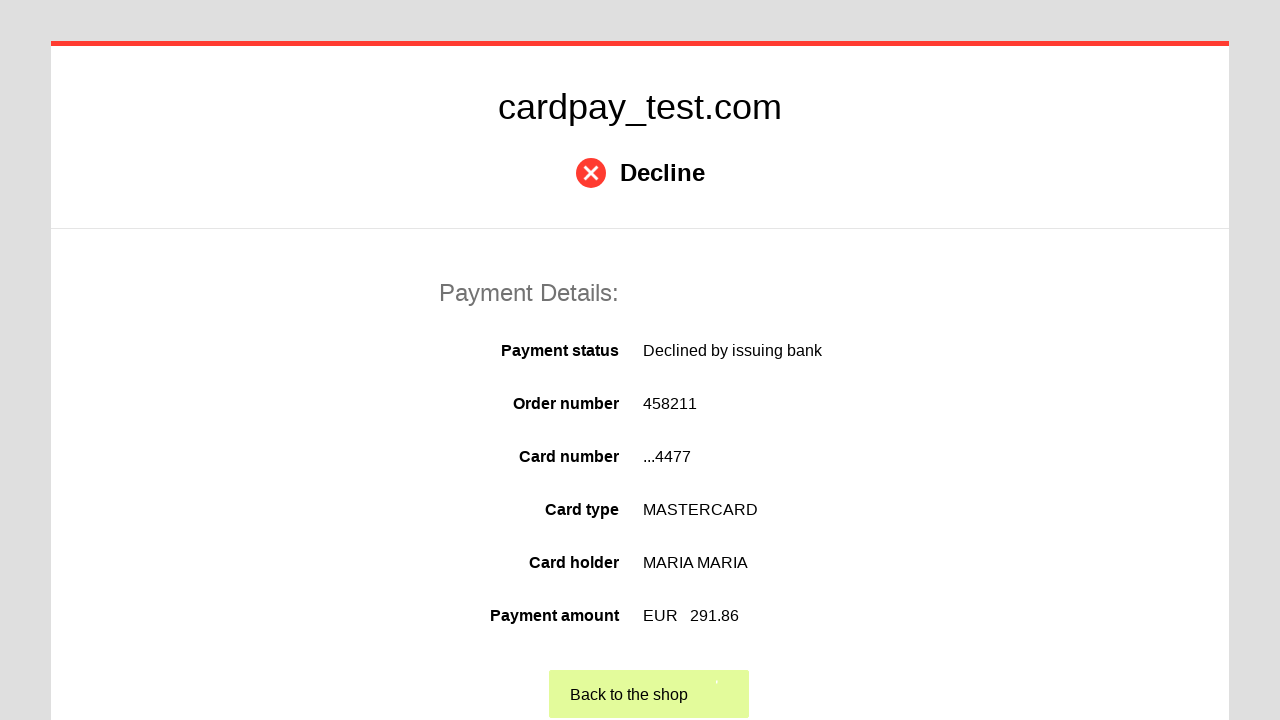

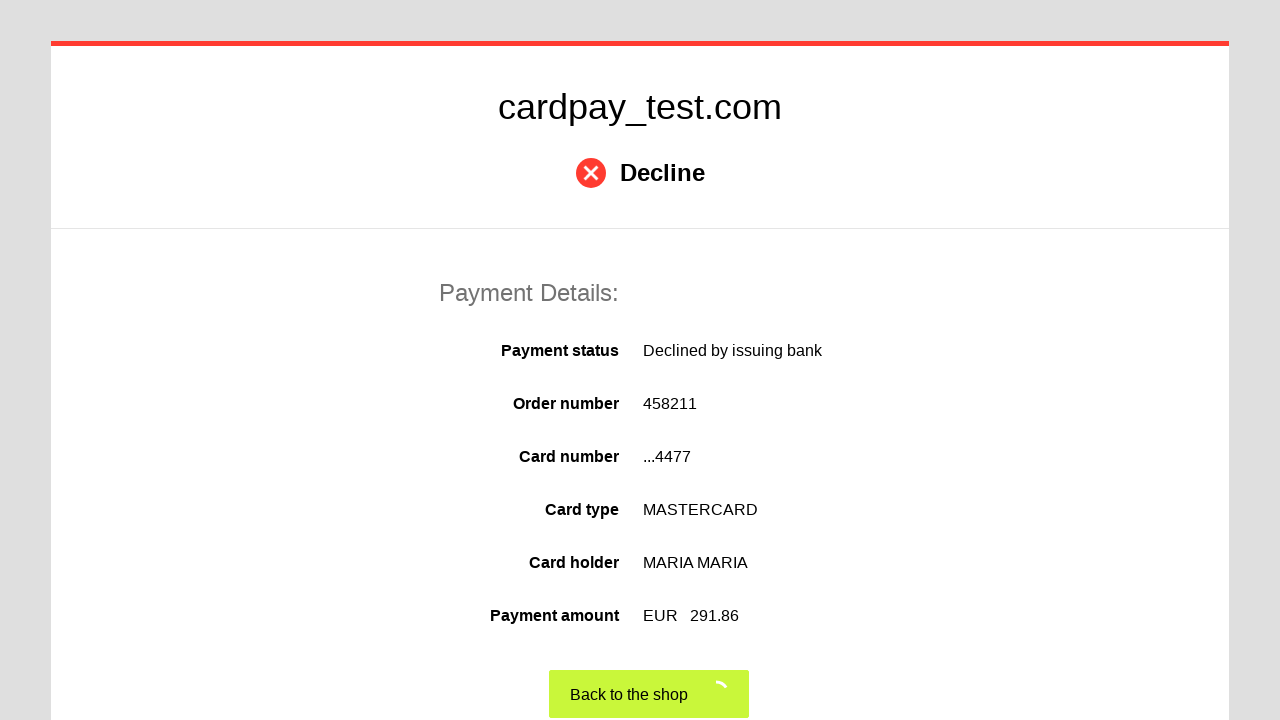